Tests handling JavaScript prompt alerts by scrolling to a button, clicking it, entering text in the prompt, and accepting/dismissing the alert

Starting URL: http://www.tizag.com/javascriptT/javascriptprompt.php

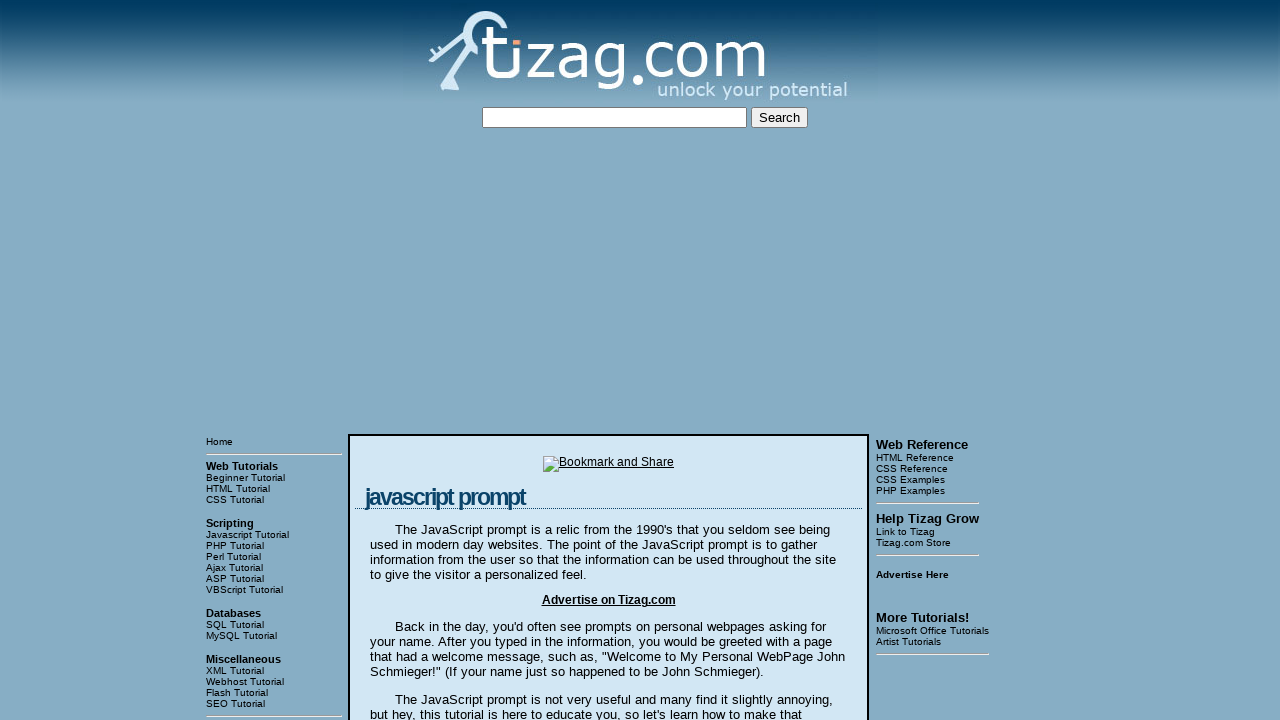

Scrolled to 'Say my name!' button
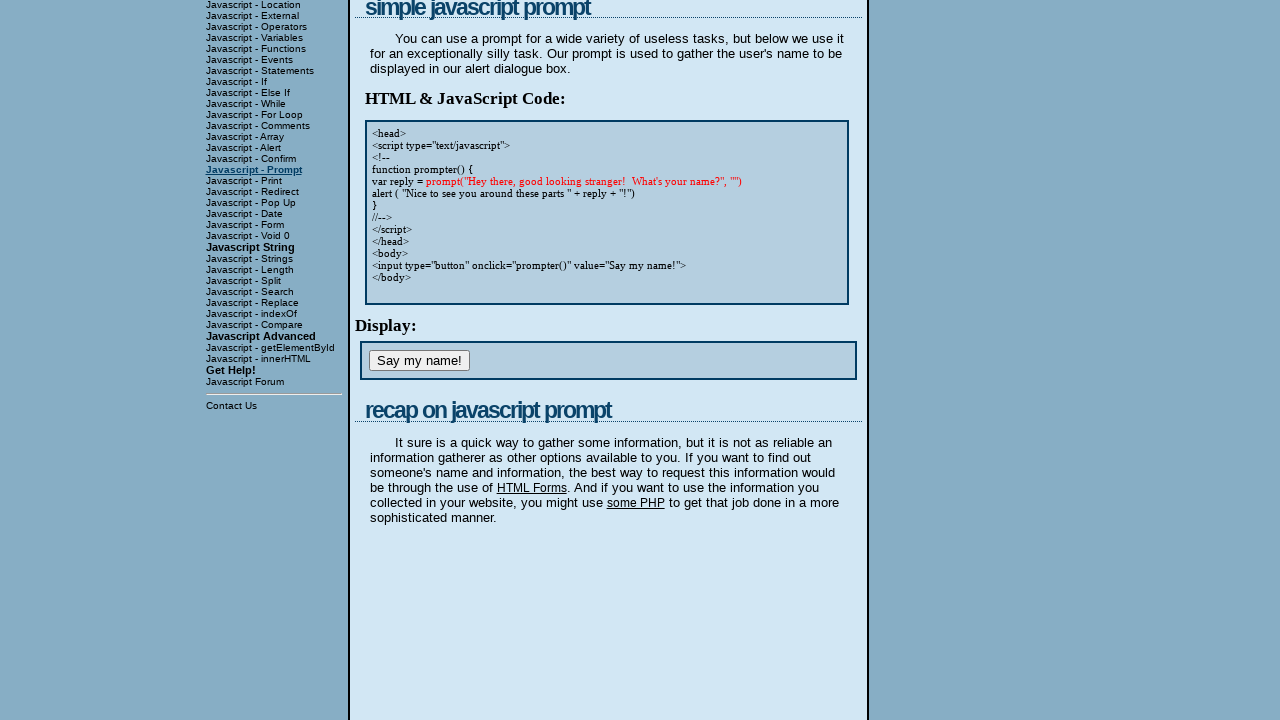

Clicked 'Say my name!' button at (419, 361) on xpath=//input[@value='Say my name!']
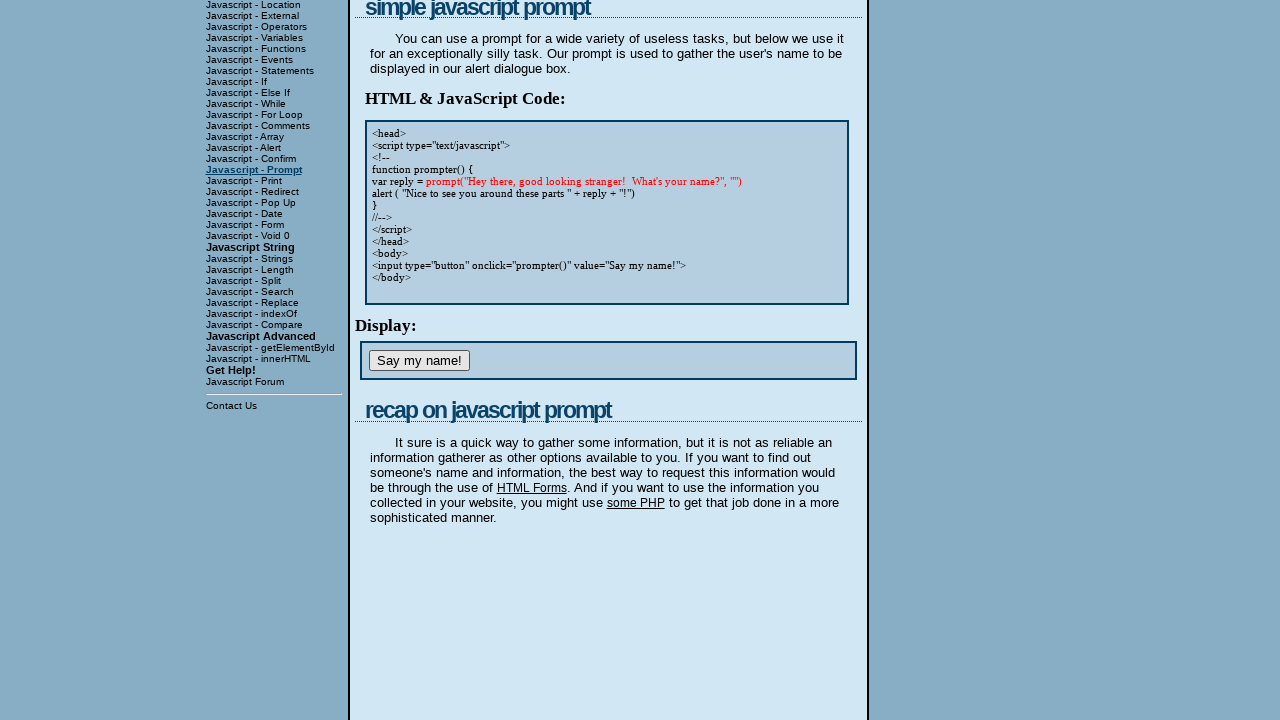

Set up dialog handler to accept prompt with 'Arun'
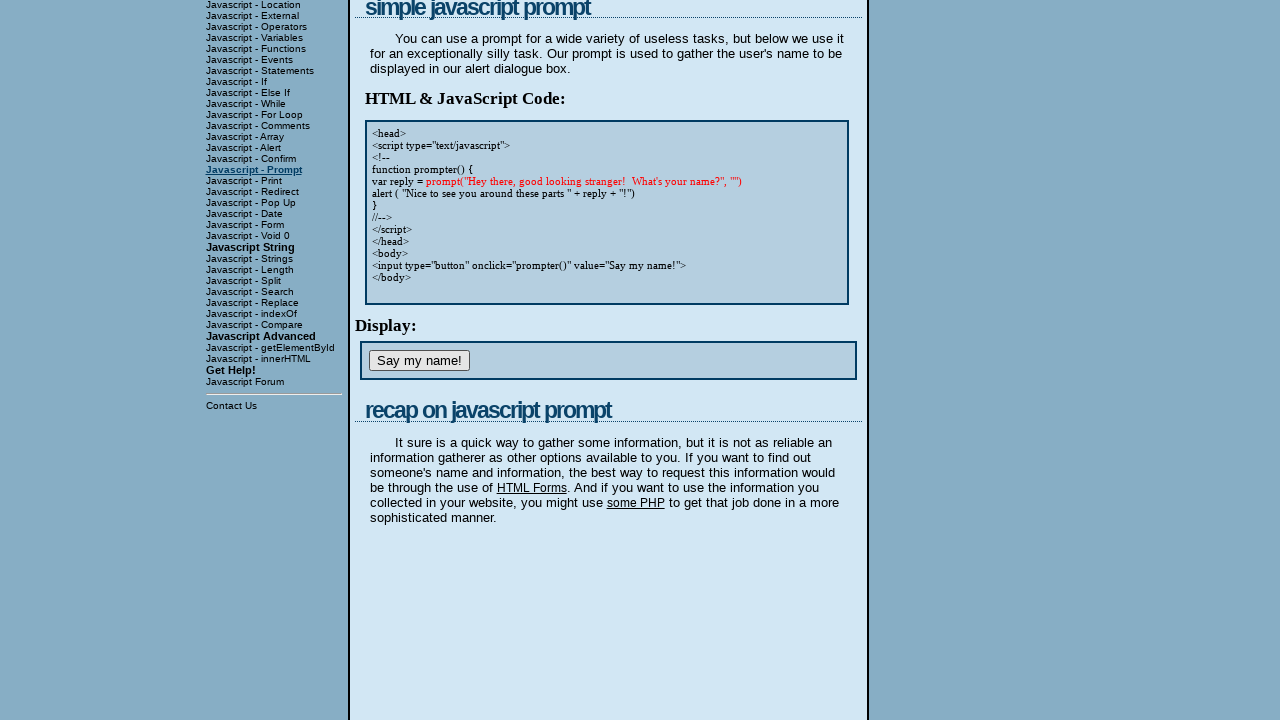

Clicked 'Say my name!' button again to trigger prompt at (419, 361) on xpath=//input[@value='Say my name!']
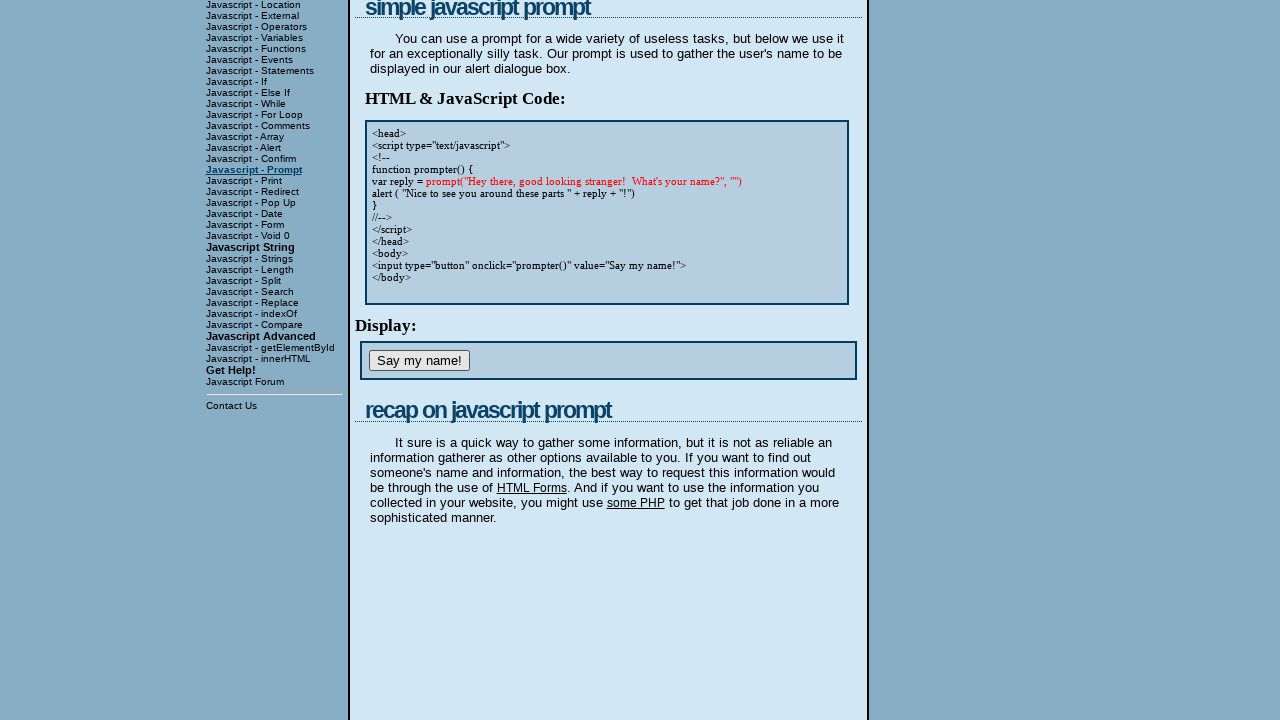

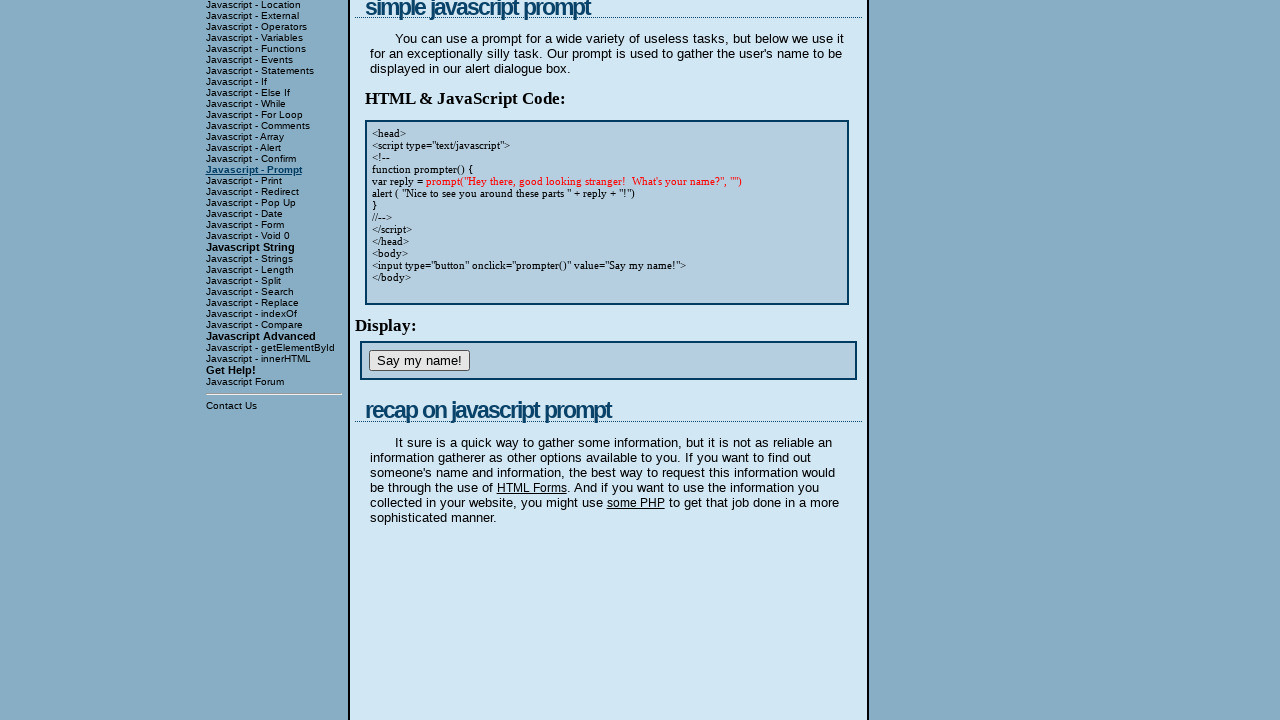